Tests navigation from home page to shop page via navigation menu

Starting URL: https://webshop-agil-testautomatiserare.netlify.app

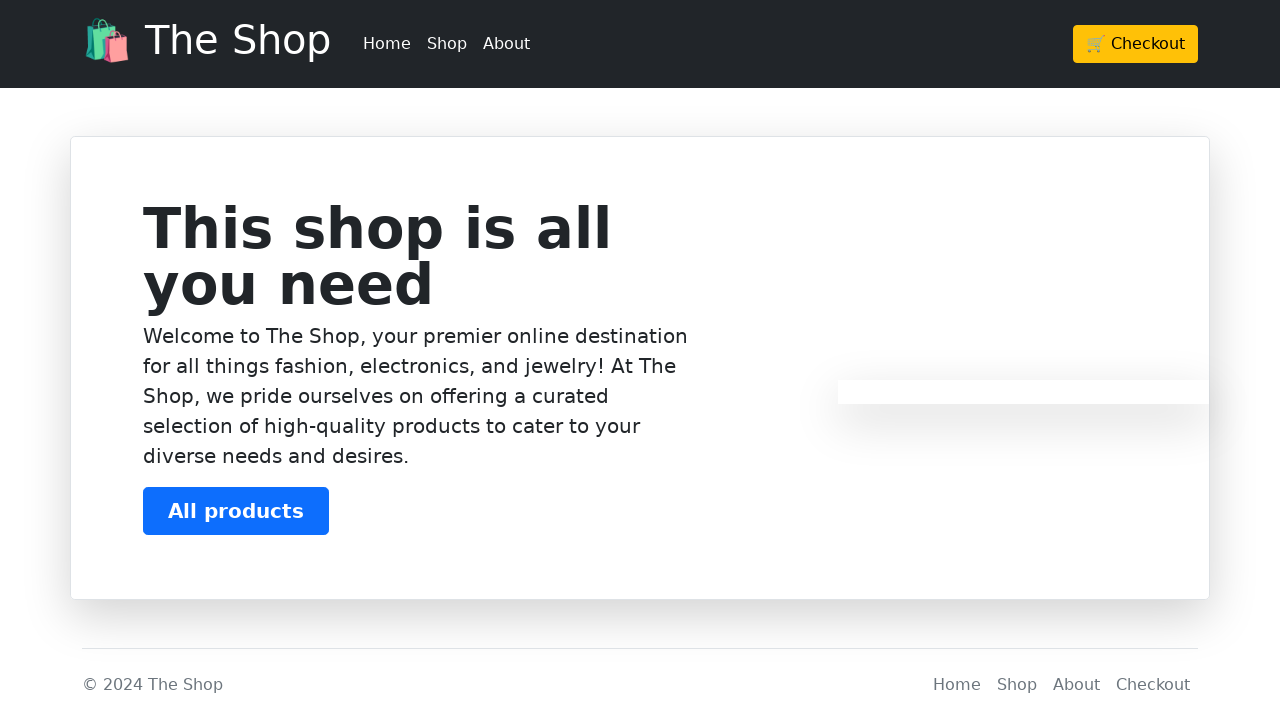

Waited for Shop navigation menu item to be present in header
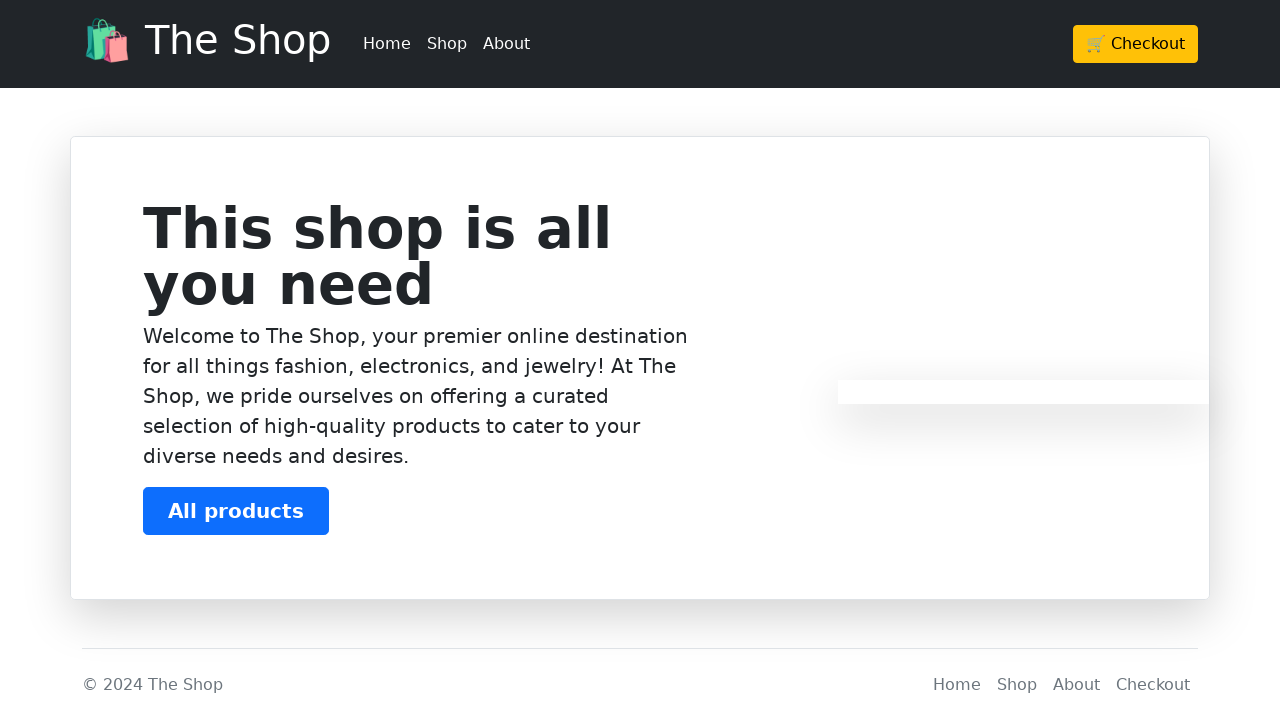

Clicked on Shop navigation menu item at (447, 44) on header div div ul li:nth-child(2)
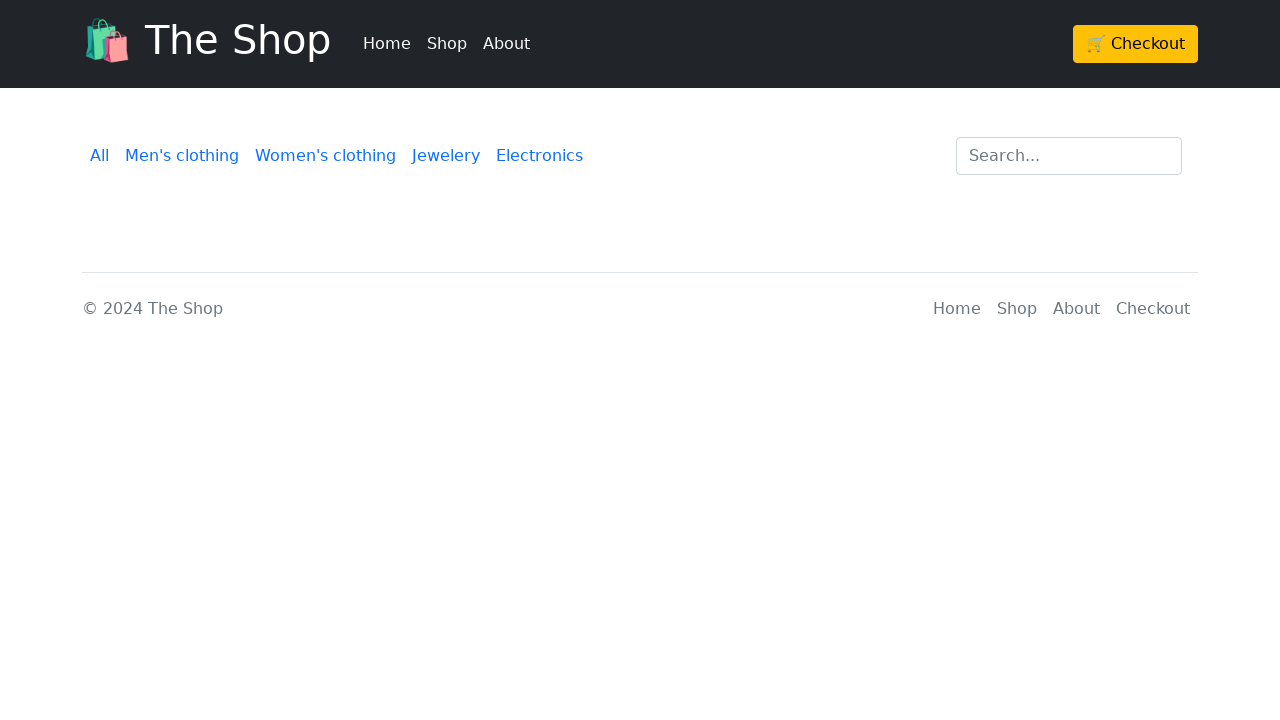

Successfully navigated to shop page at /products
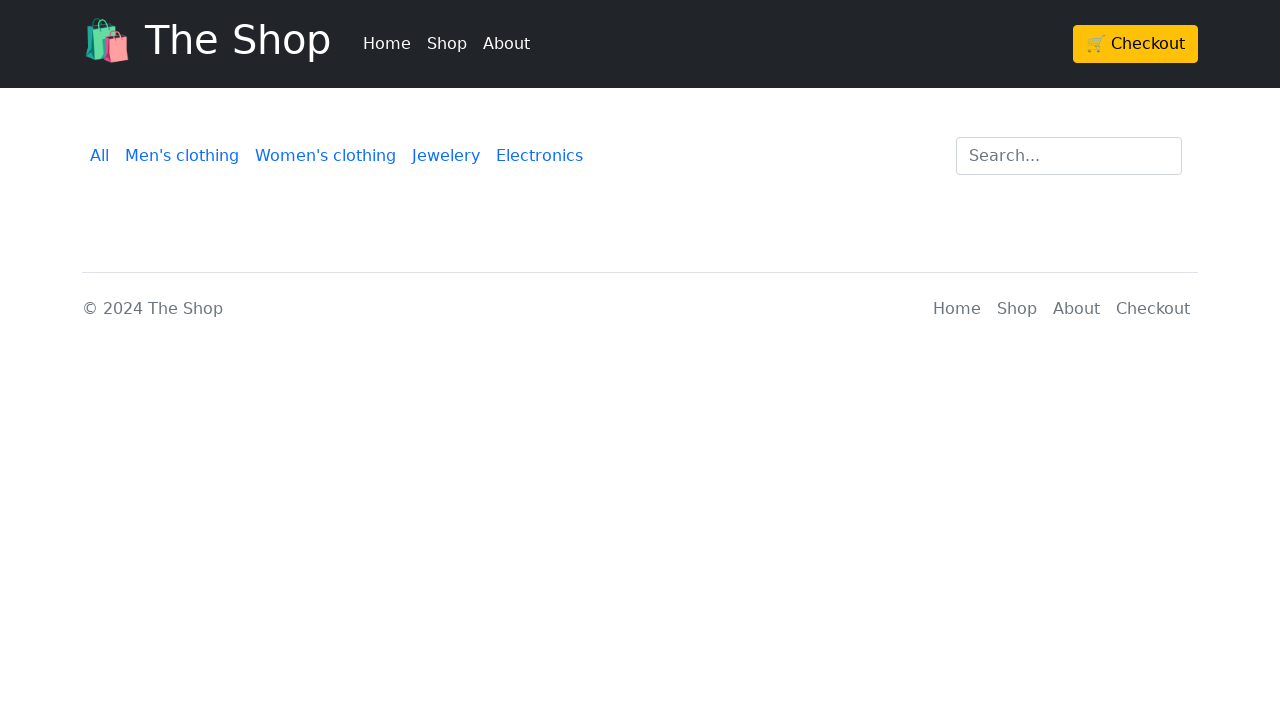

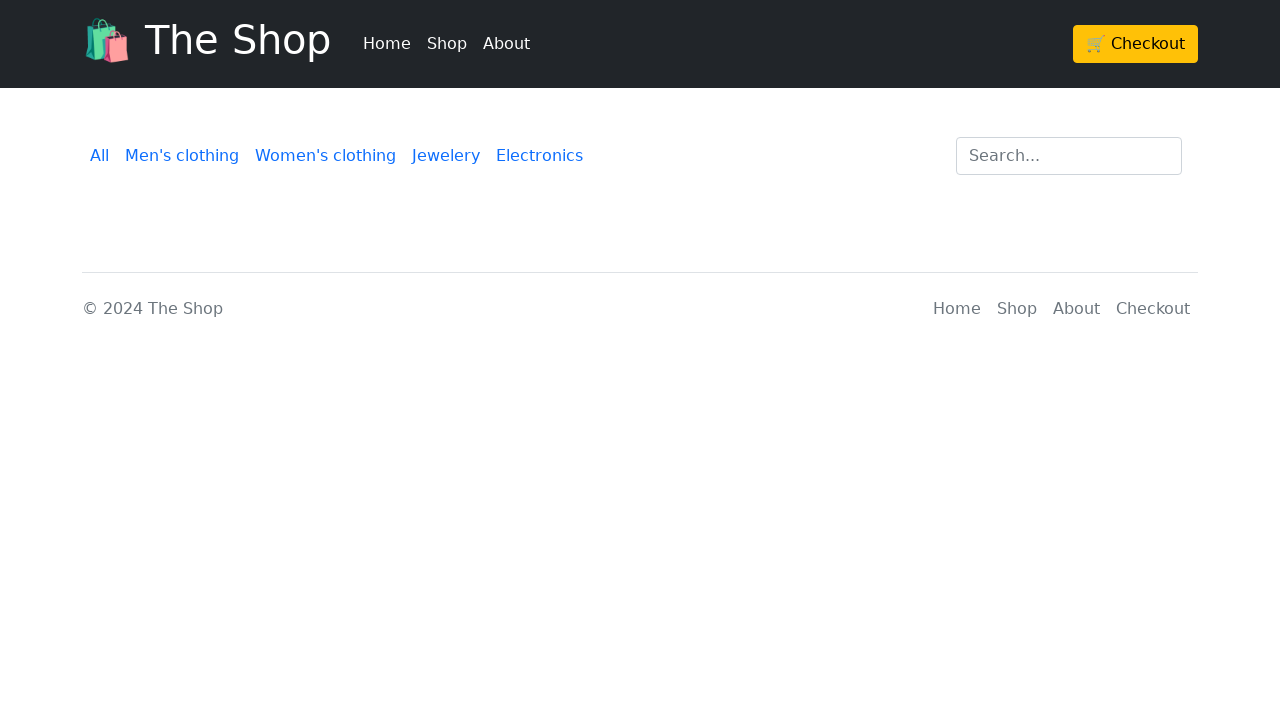